Tests accepting a simple JavaScript alert dialog and verifying the result message

Starting URL: https://the-internet.herokuapp.com/javascript_alerts

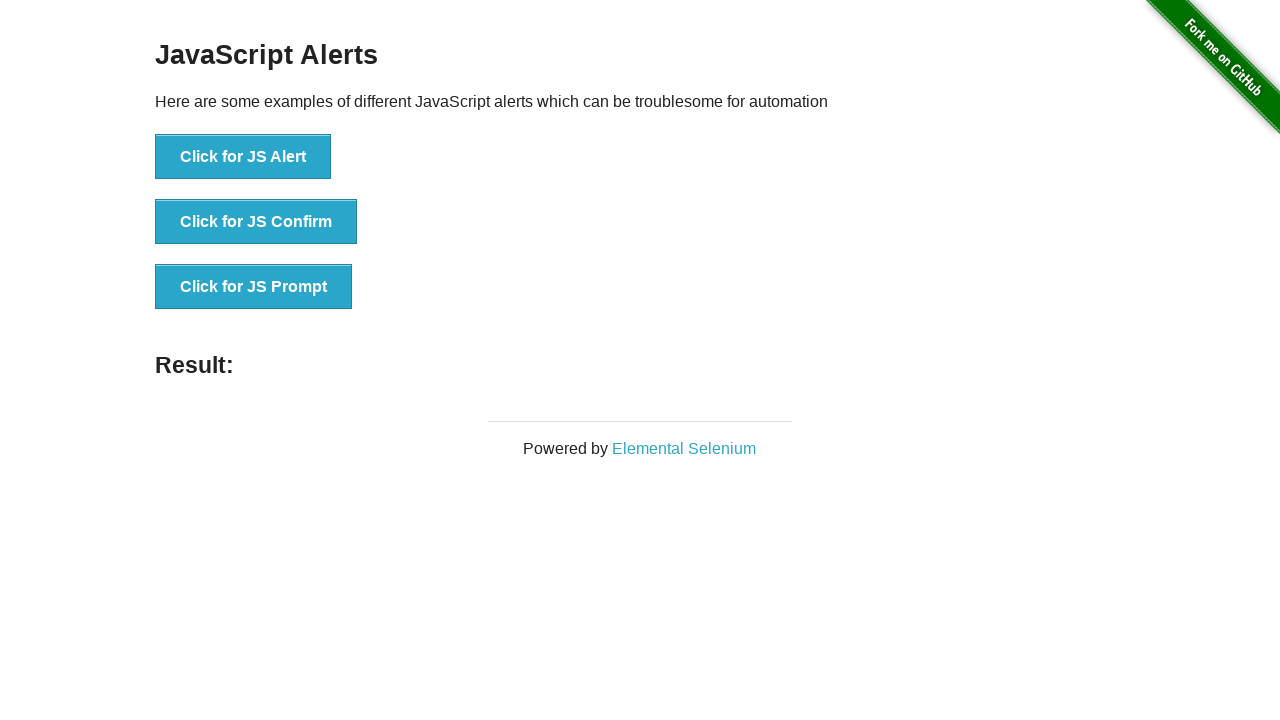

Clicked button to trigger JavaScript alert at (243, 157) on [onclick='jsAlert()']
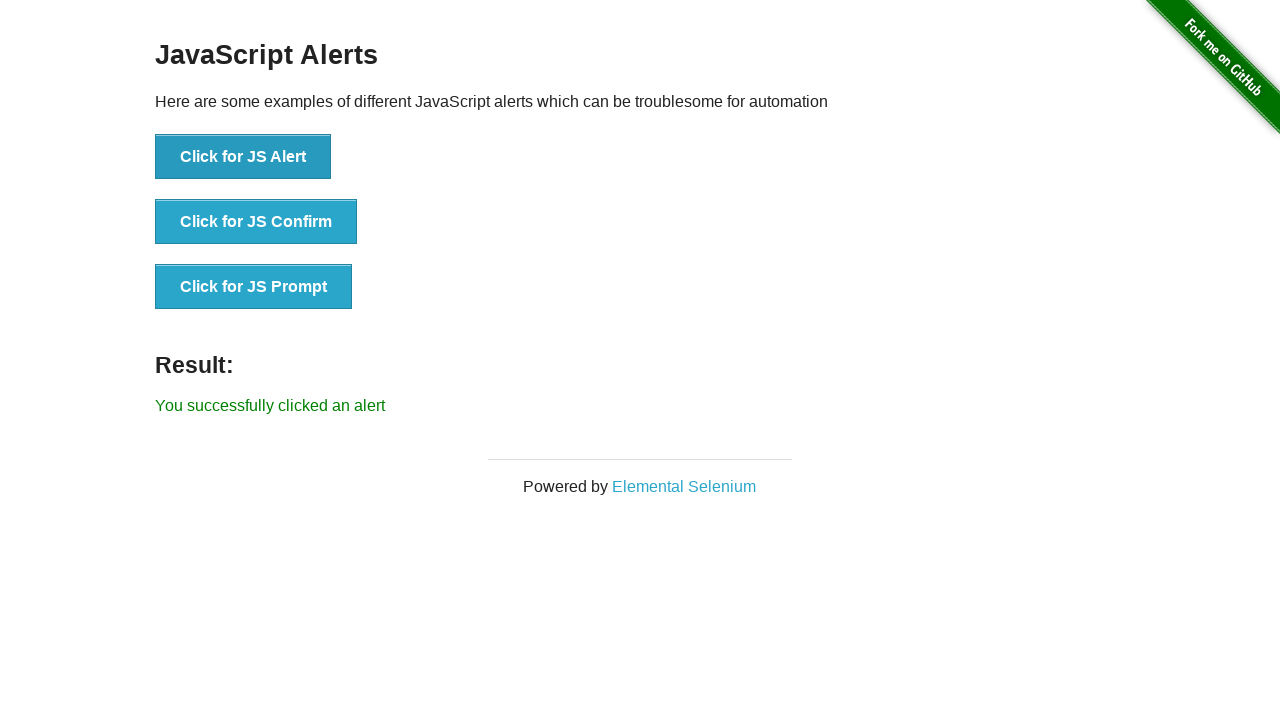

Set up dialog handler to accept alert
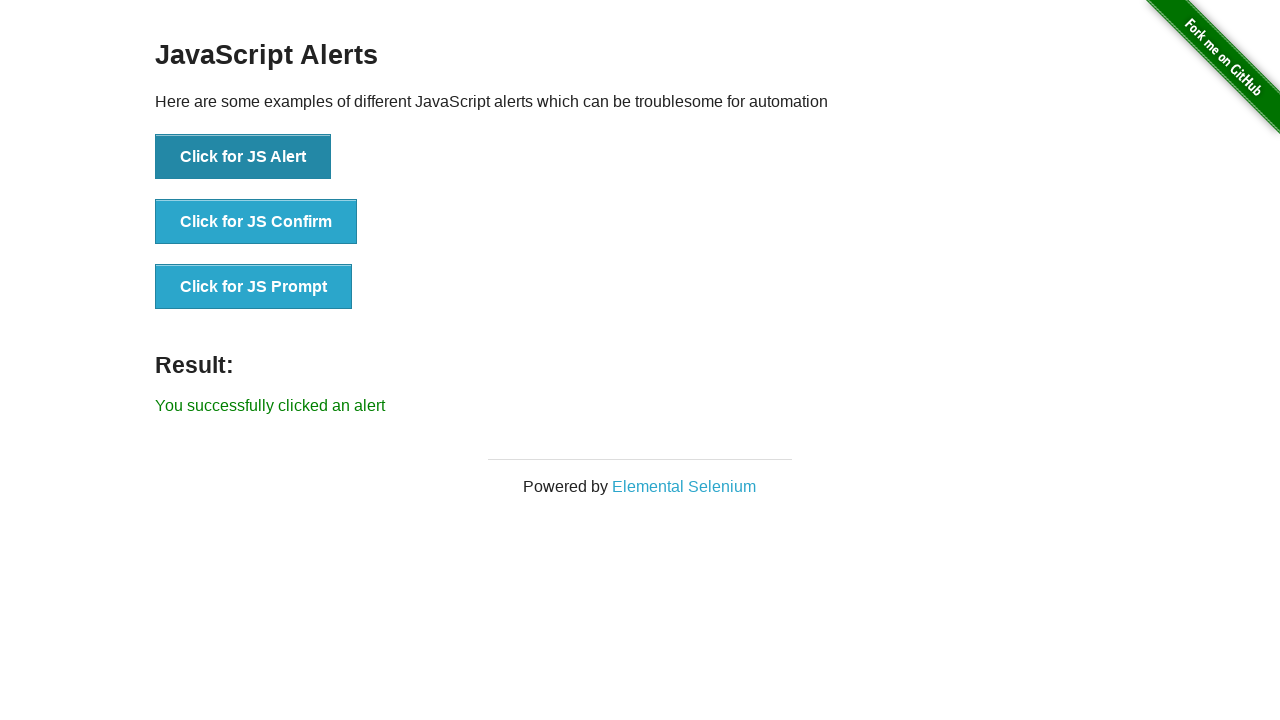

Alert accepted and result message 'You successfully clicked an alert' verified
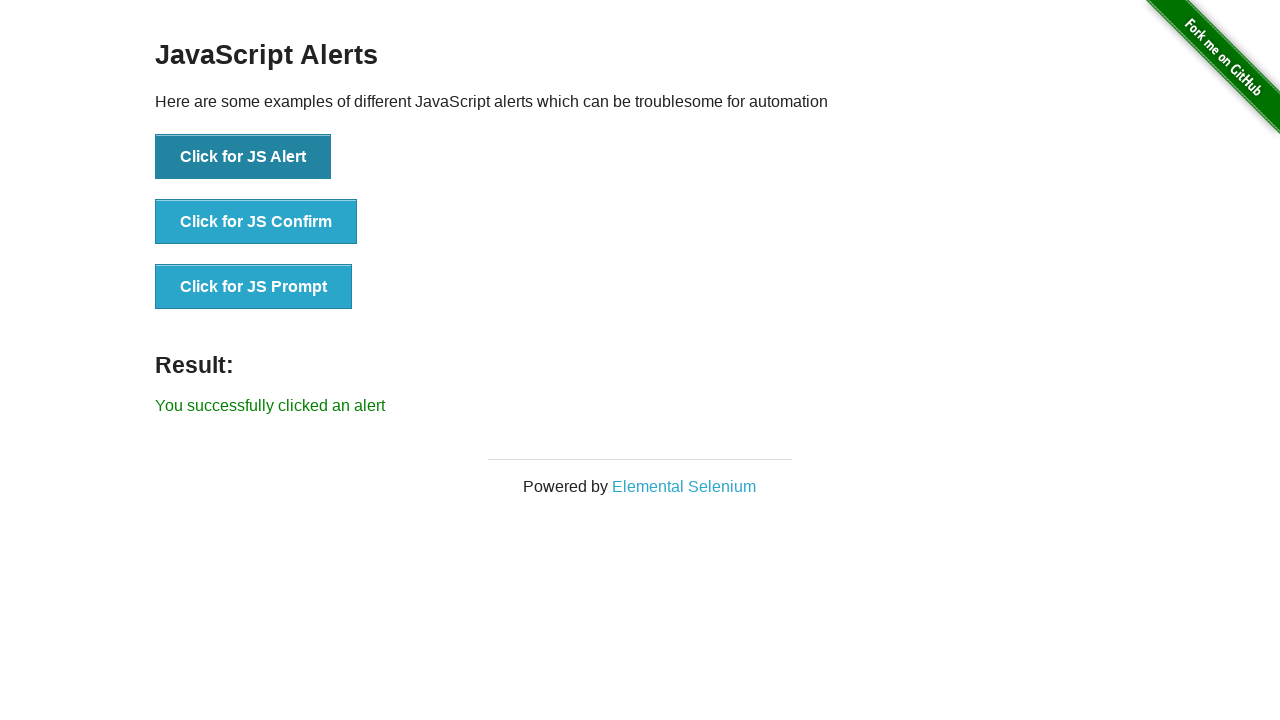

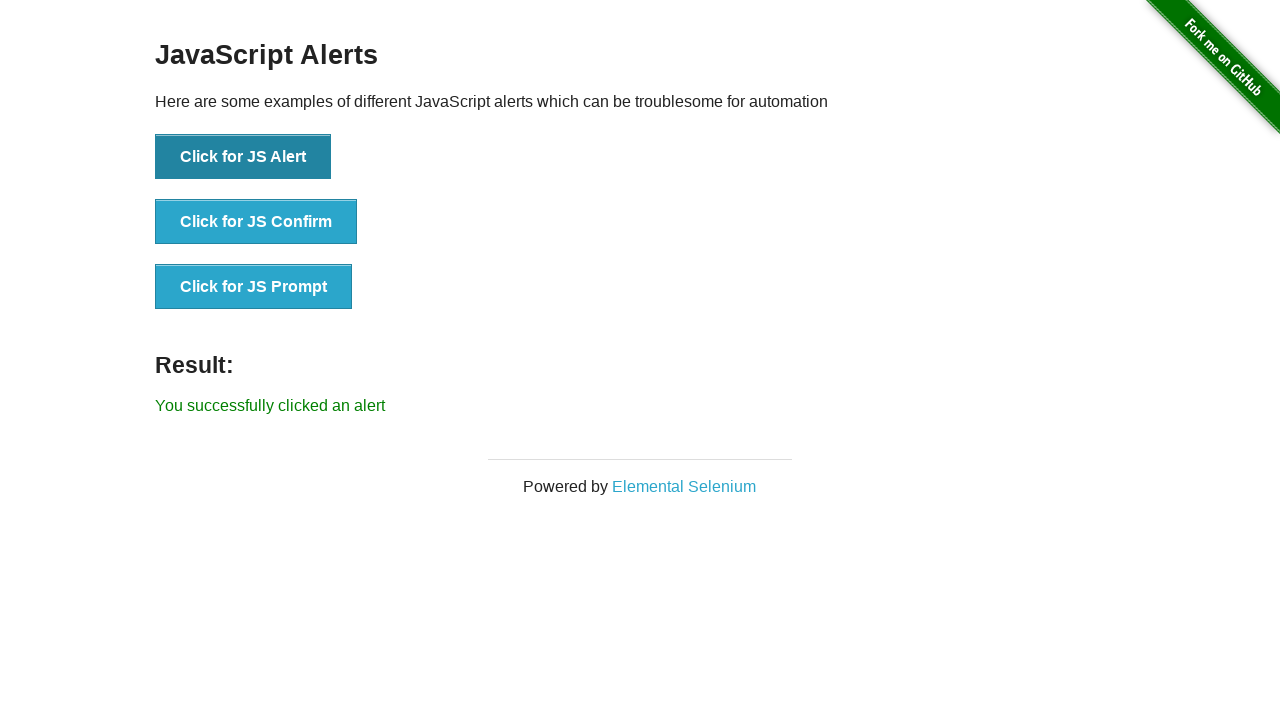